Tests various JavaScript executor operations including form filling, clicking elements, and scrolling on a test automation practice website

Starting URL: https://testautomationpractice.blogspot.com/

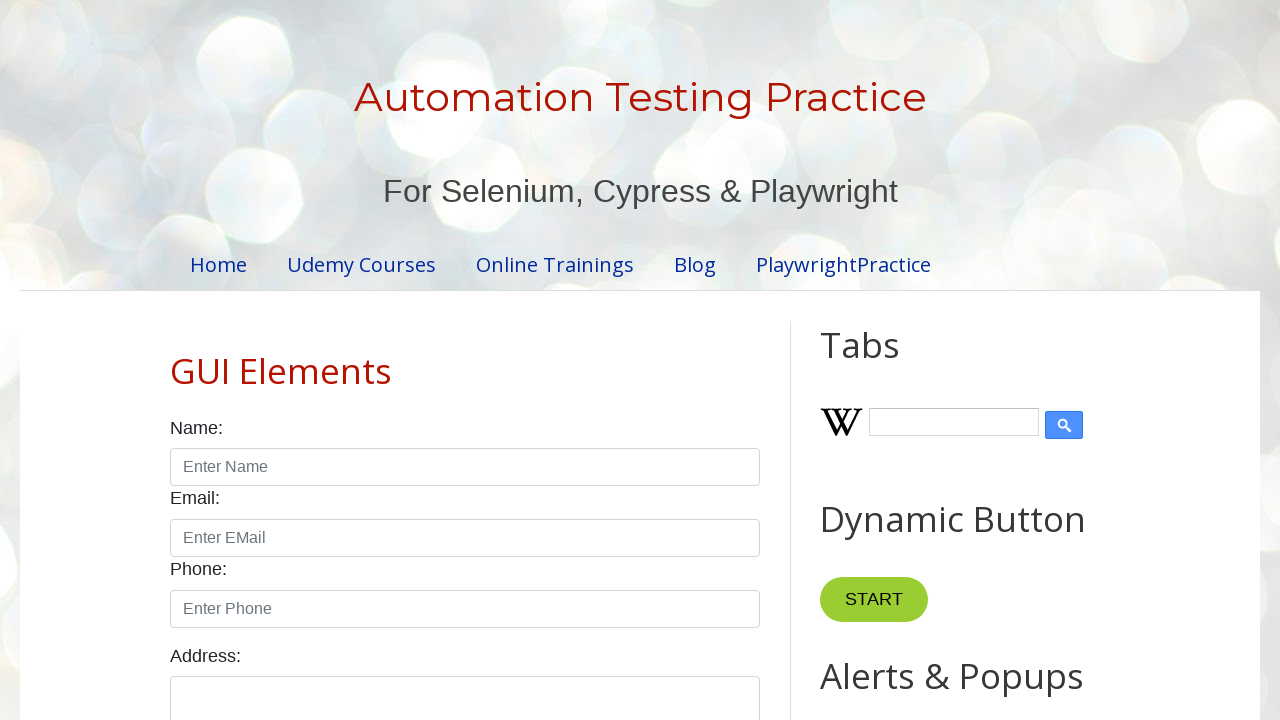

Filled name field with 'Amee Patel' using JavaScript executor
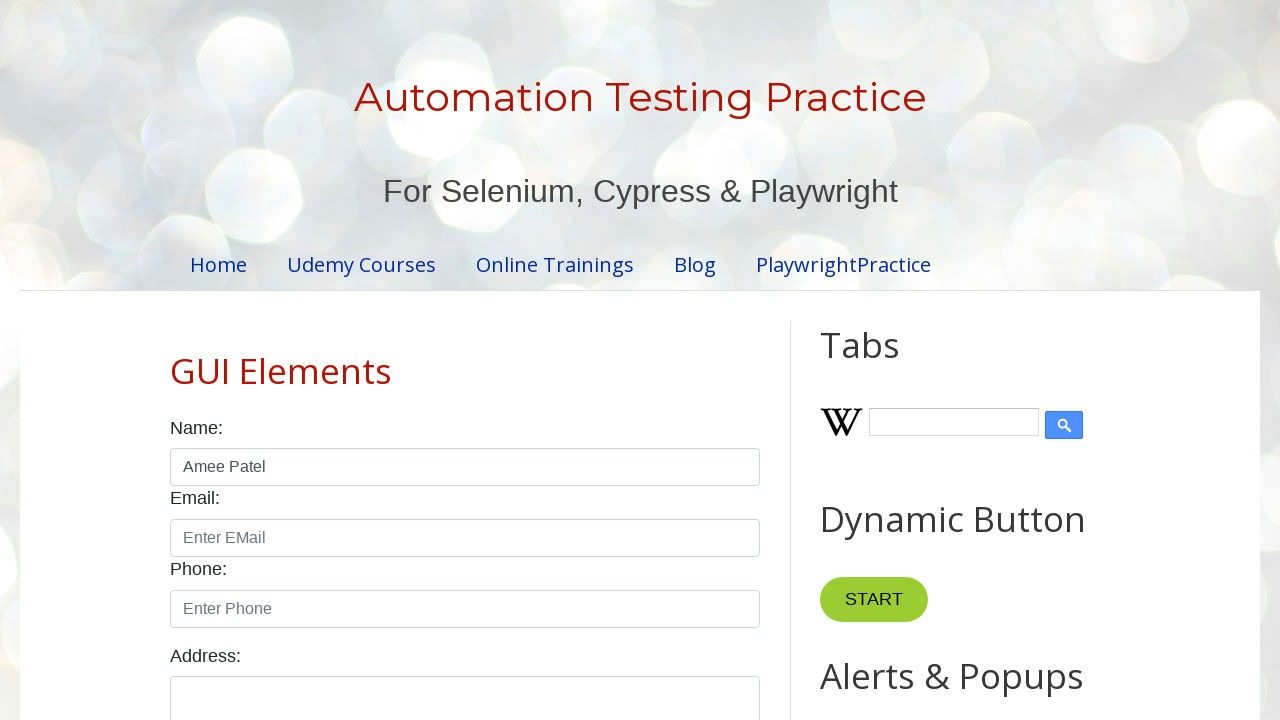

Filled email field with 'ameepatel251@gmail.com' on #email
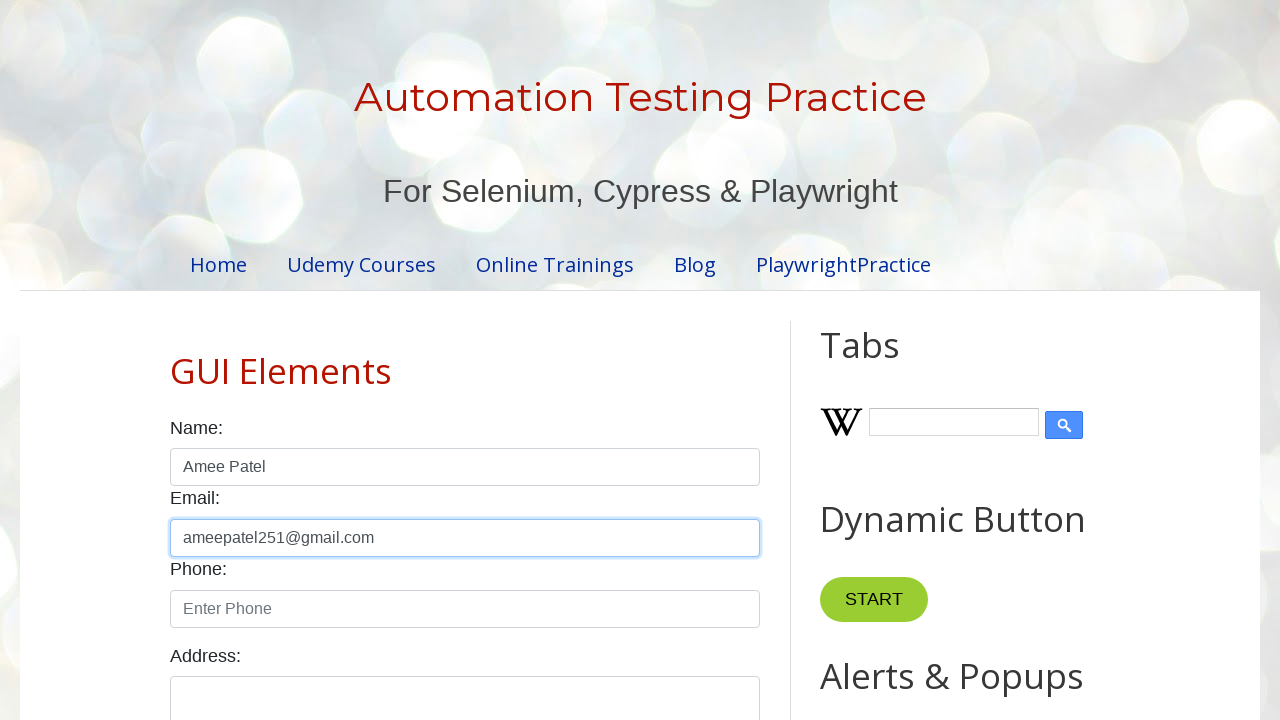

Retrieved email value from field: ameepatel251@gmail.com
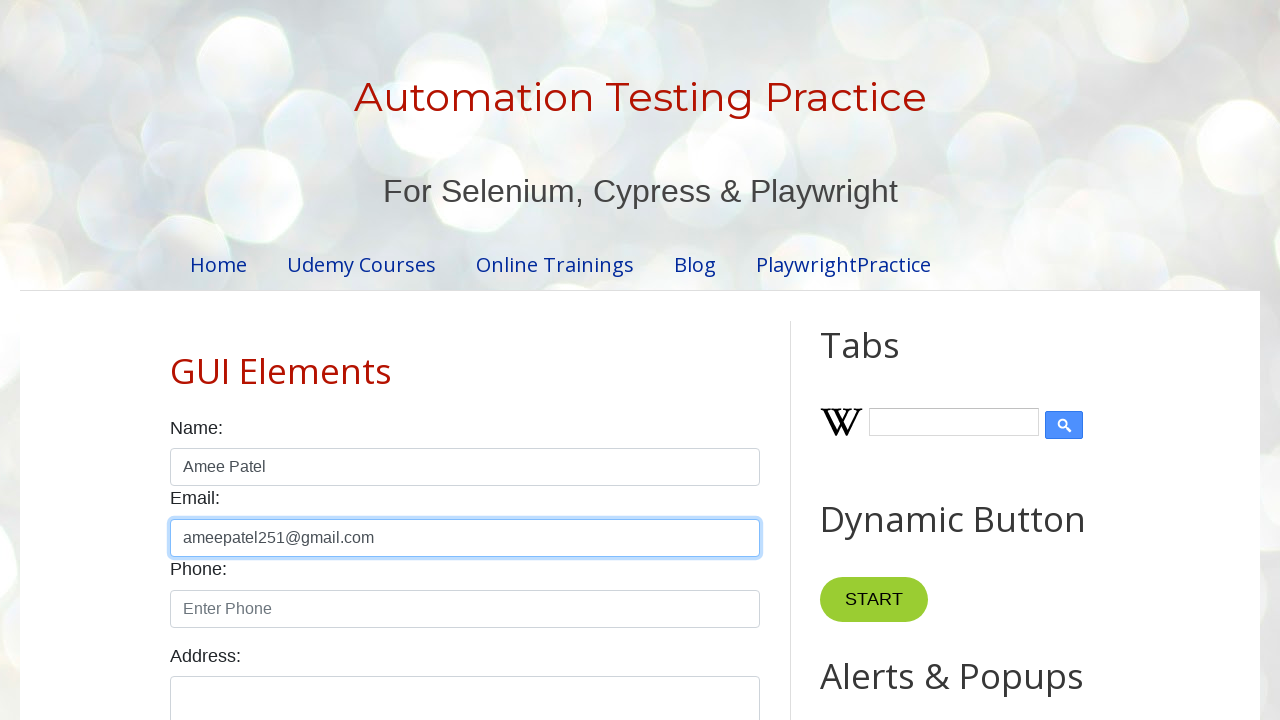

Scrolled down 500 pixels to make form elements visible
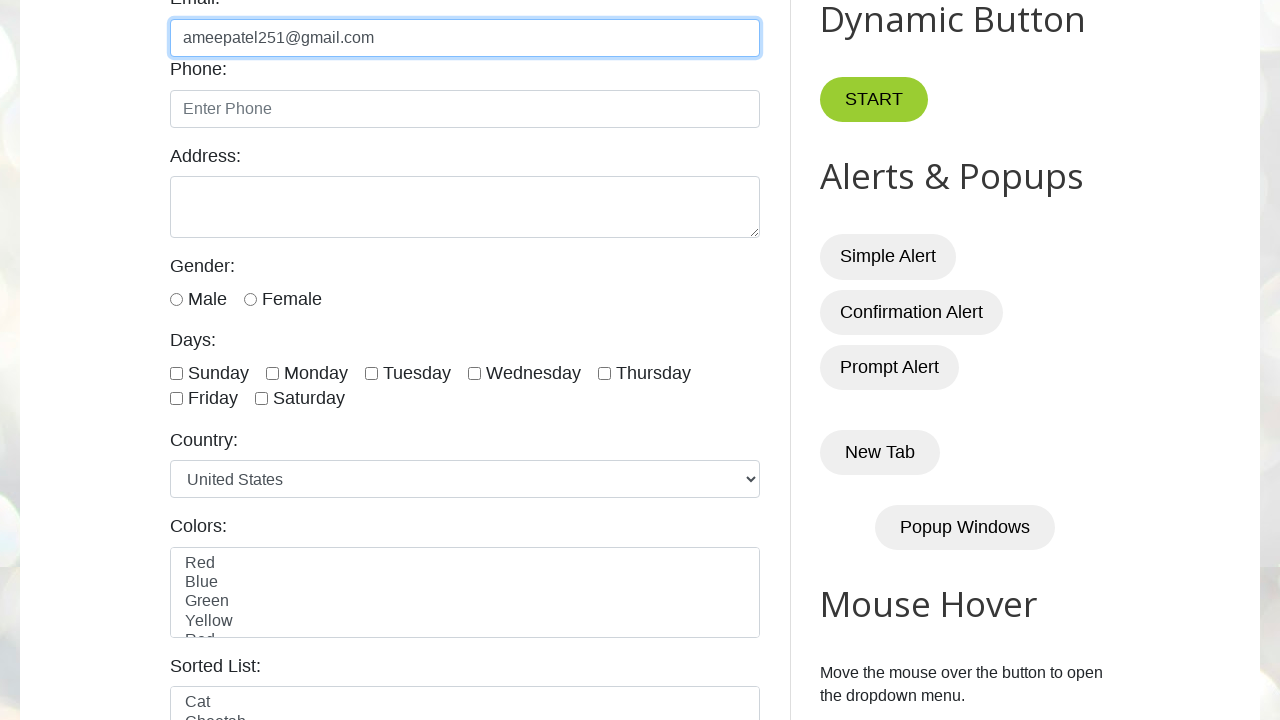

Selected female radio button at (250, 299) on #female
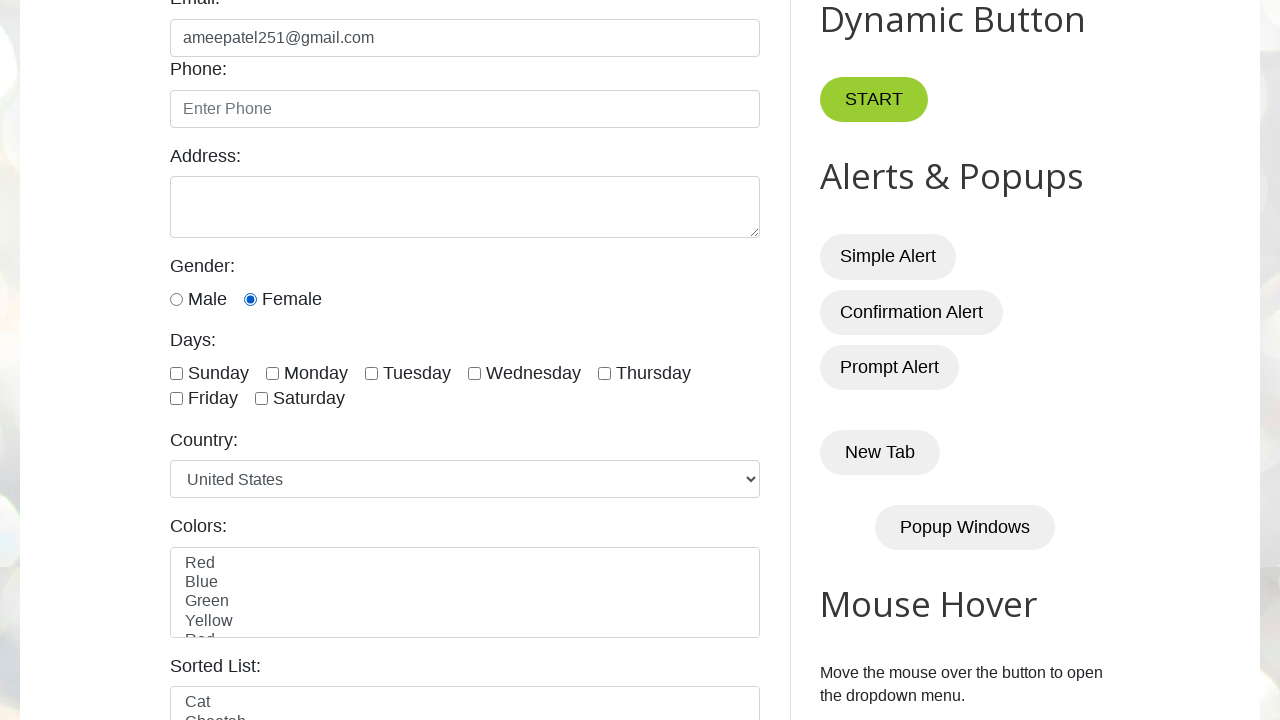

Checked Monday checkbox at (272, 373) on #monday
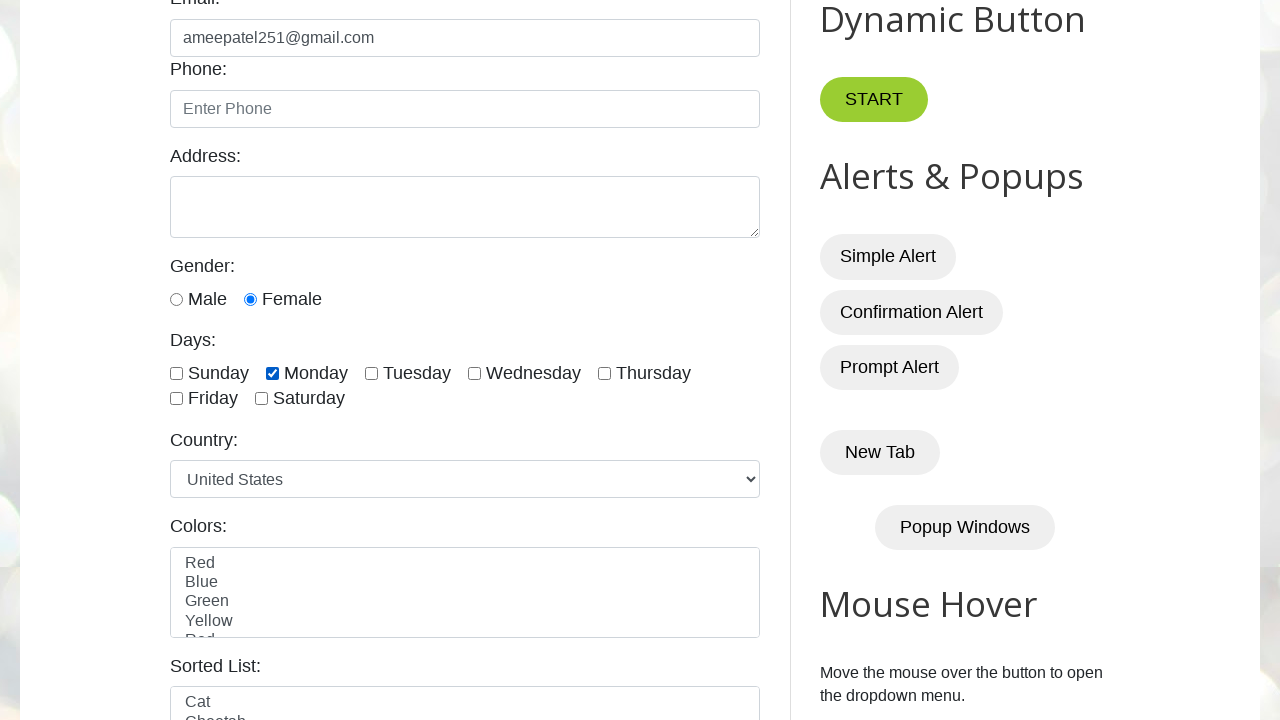

Scrolled to position 250 pixels from top for element highlighting
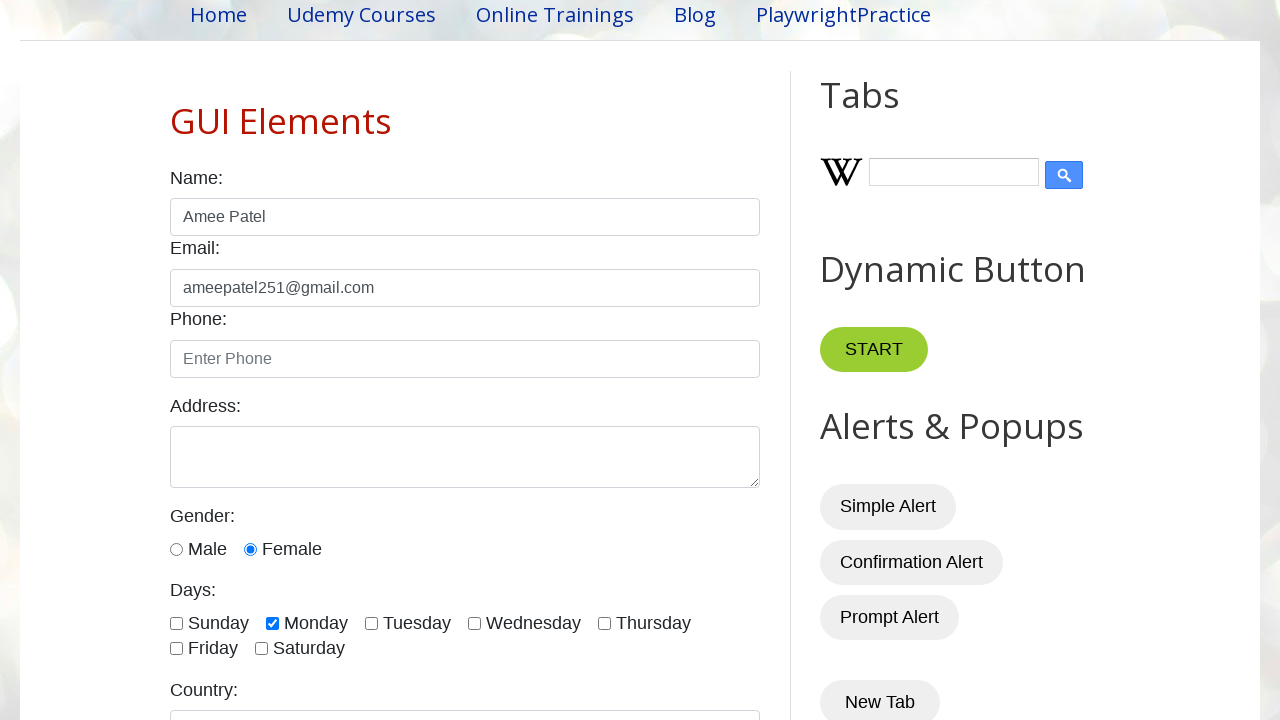

Applied red dotted border and gray background styling to textarea element
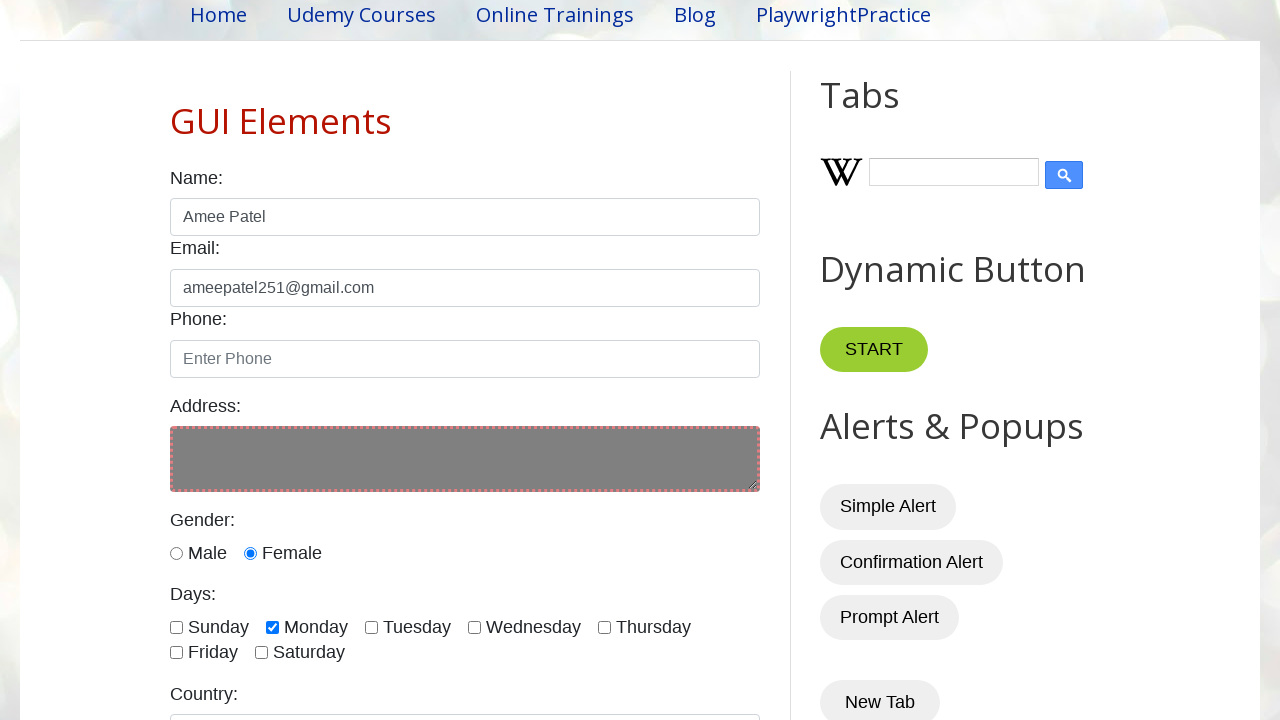

Applied red dotted border and gray background styling to phone field
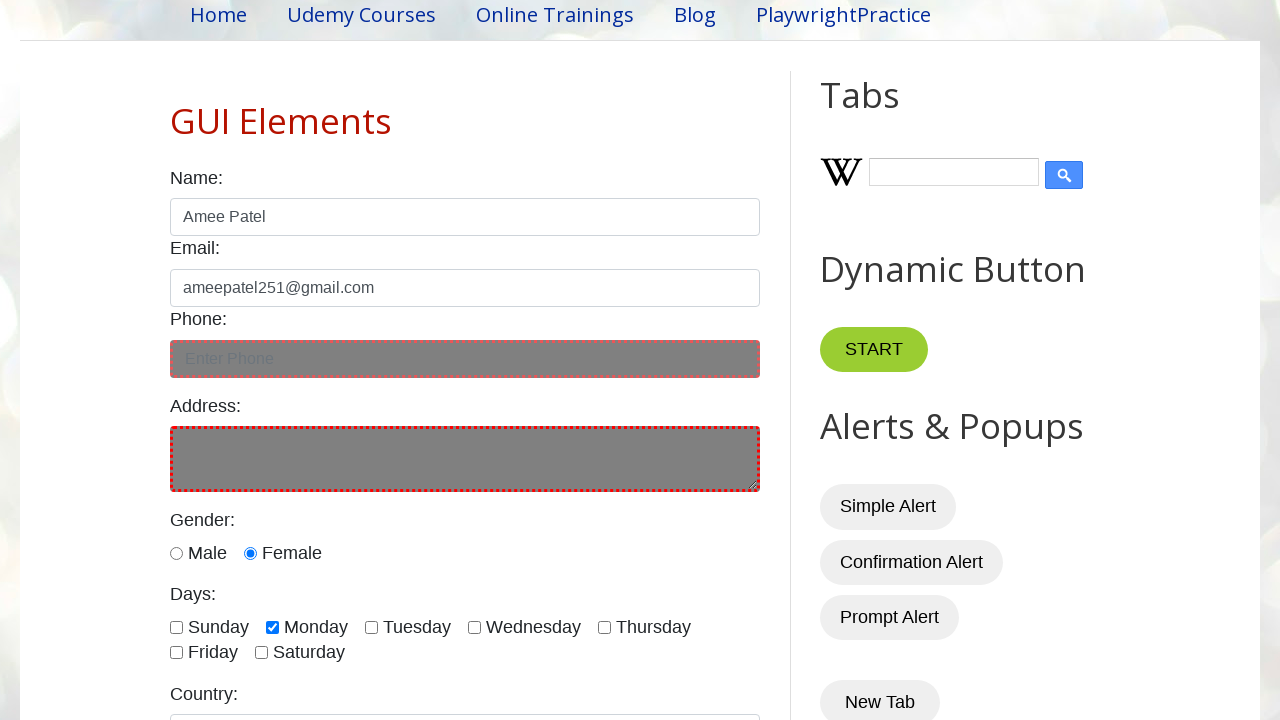

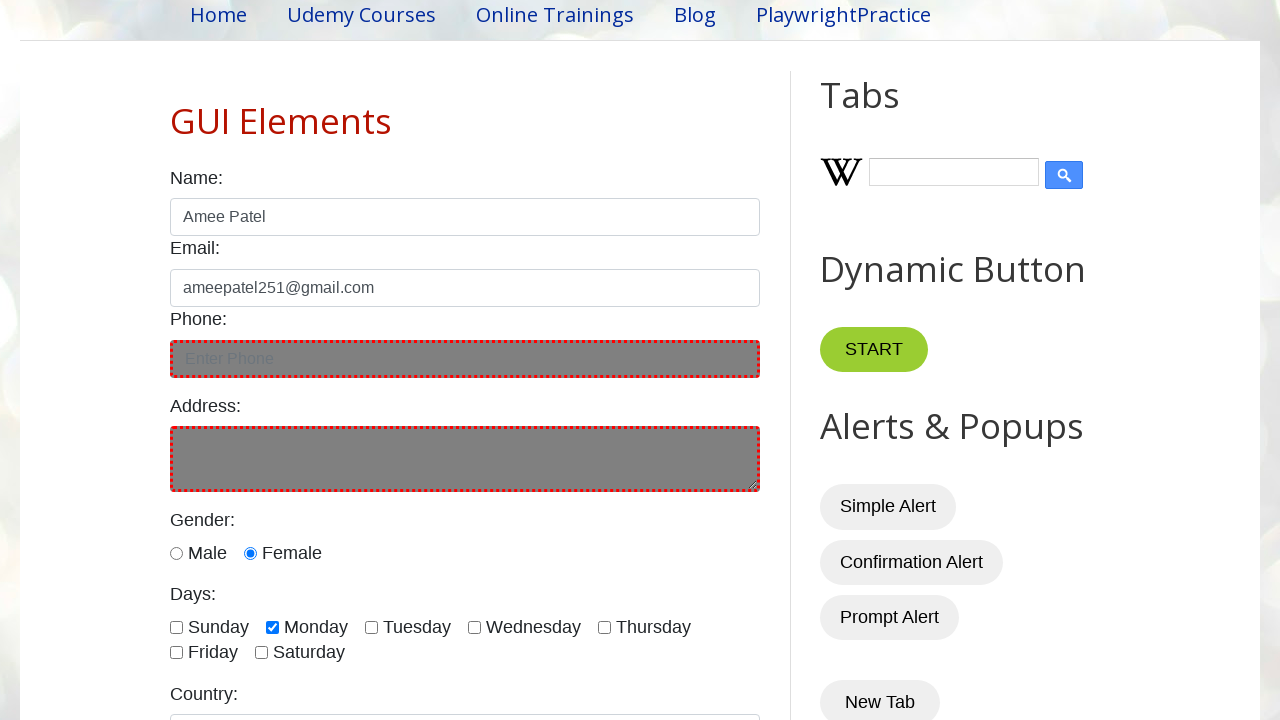